Tests handling of a JavaScript confirmation dialog by clicking the trigger button and accepting or dismissing the dialog

Starting URL: https://the-internet.herokuapp.com/javascript_alerts

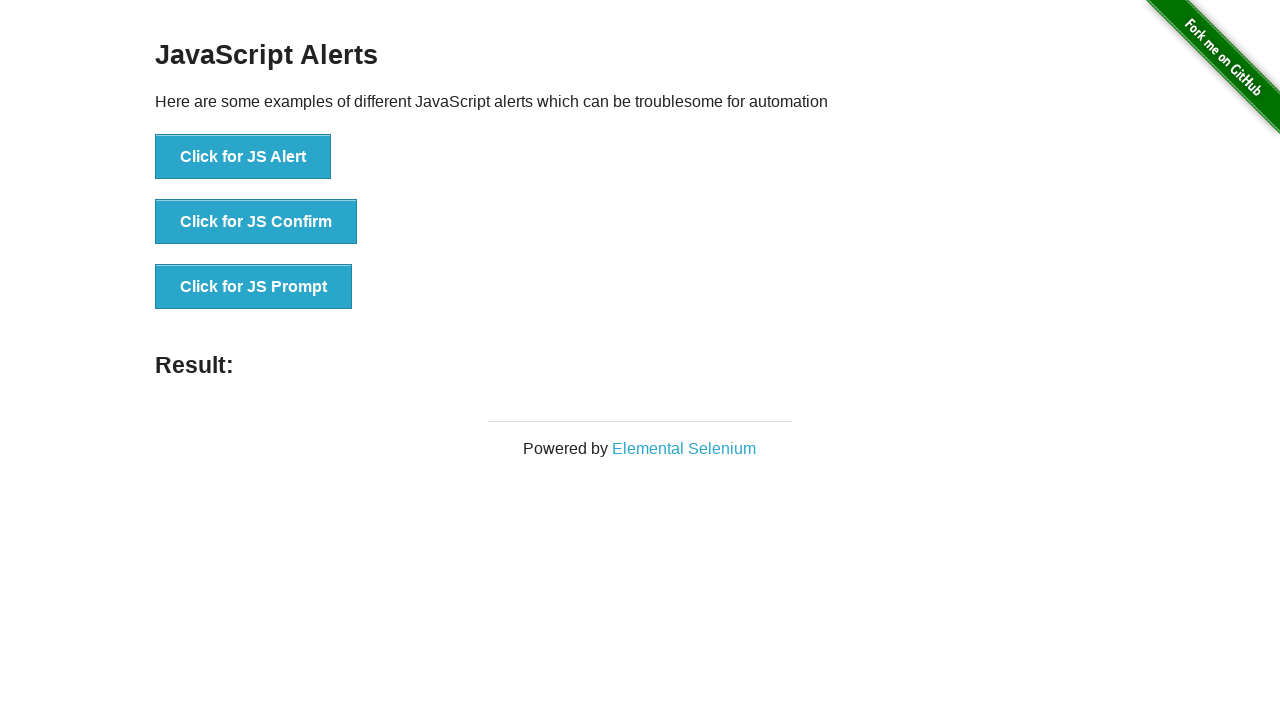

Clicked button to trigger JavaScript confirmation dialog at (256, 222) on xpath=//button[normalize-space()='Click for JS Confirm']
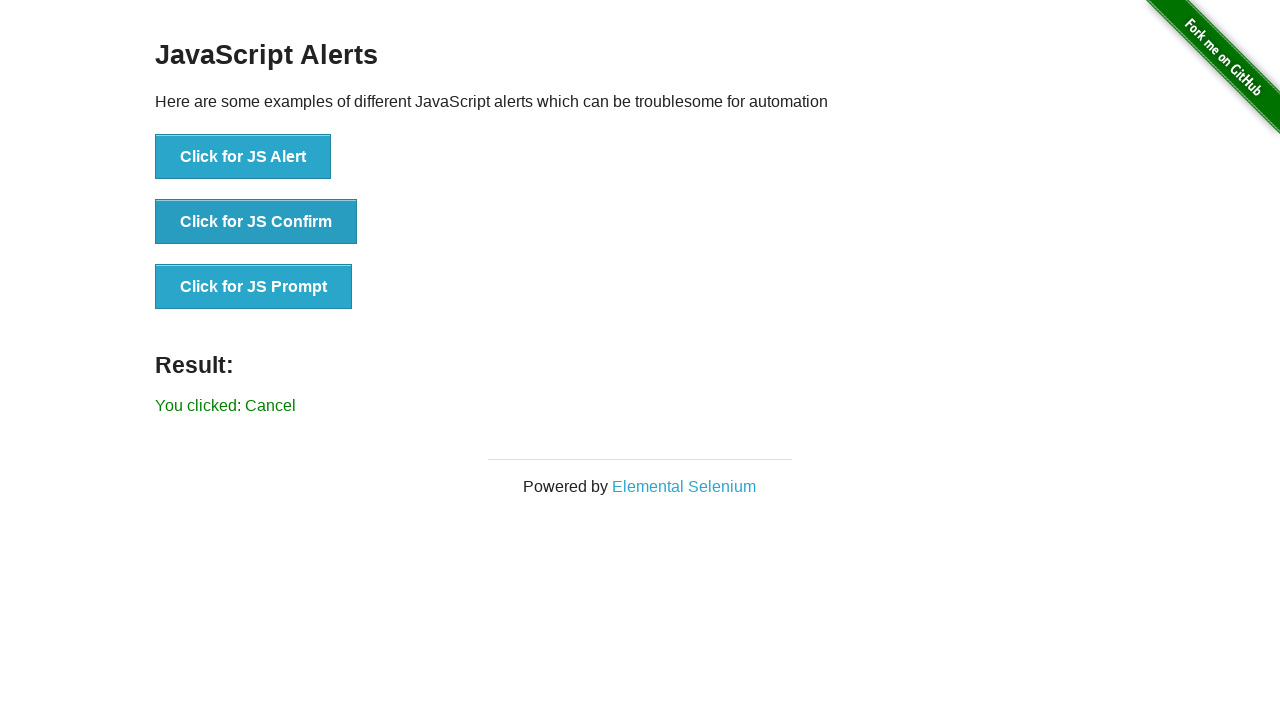

Set up dialog handler to accept confirmation
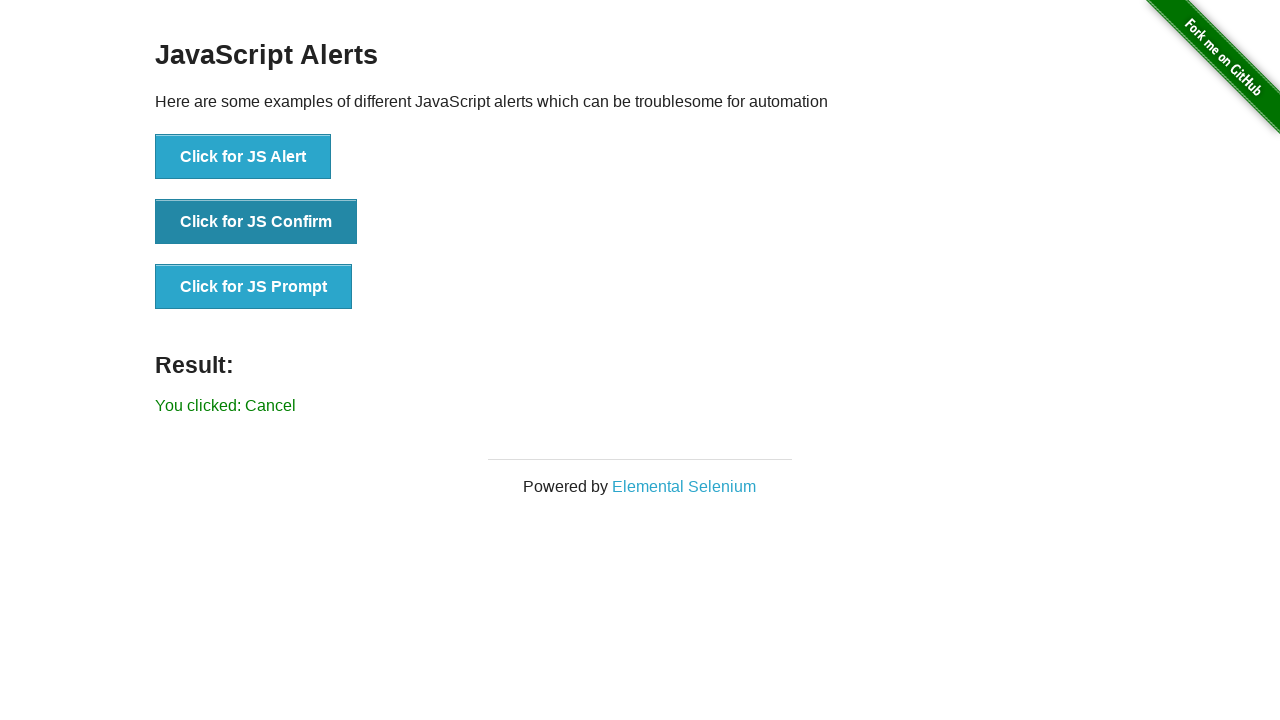

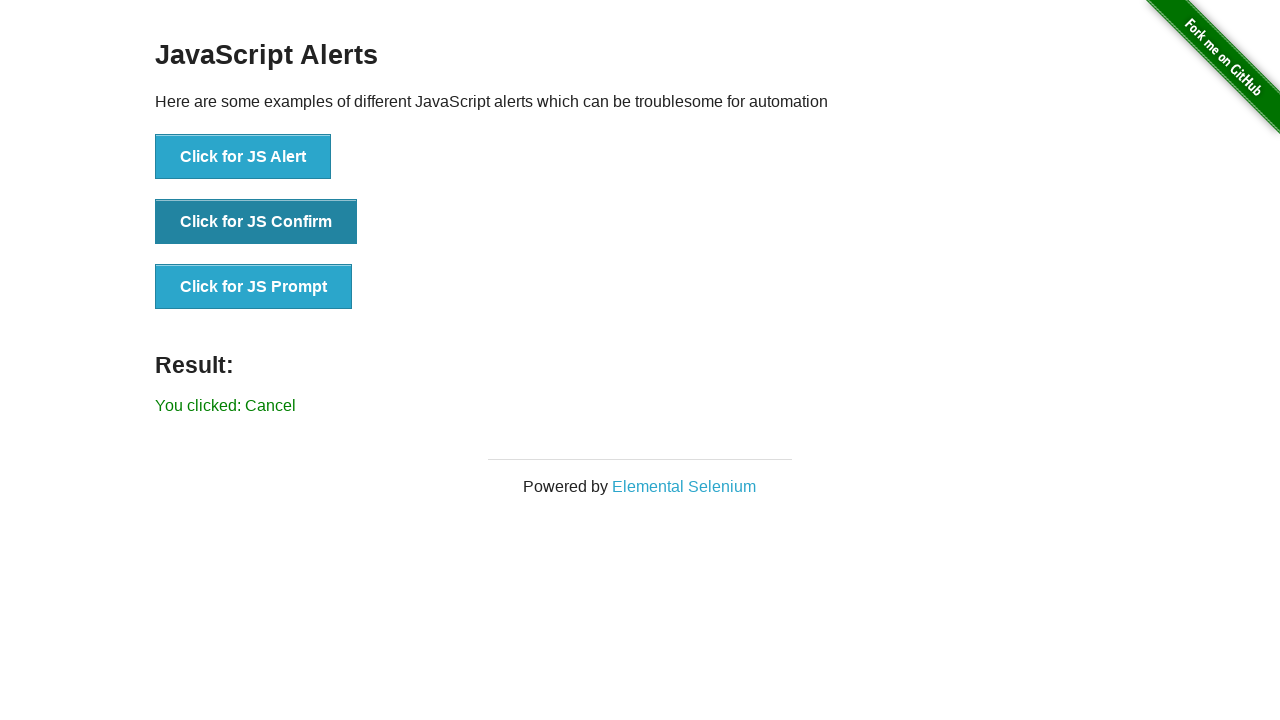